Tests alert dialog handling by clicking an alert button and accepting the dialog

Starting URL: https://testautomationpractice.blogspot.com/

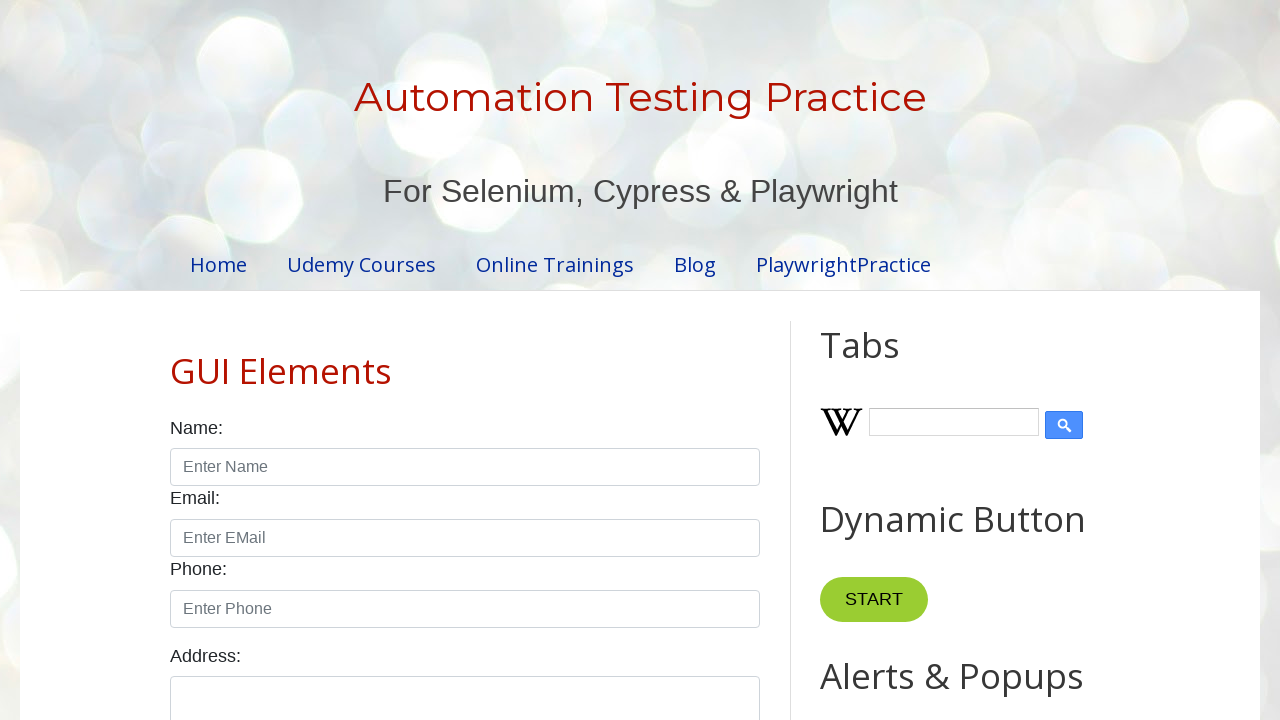

Set up dialog handler to accept alert dialogs
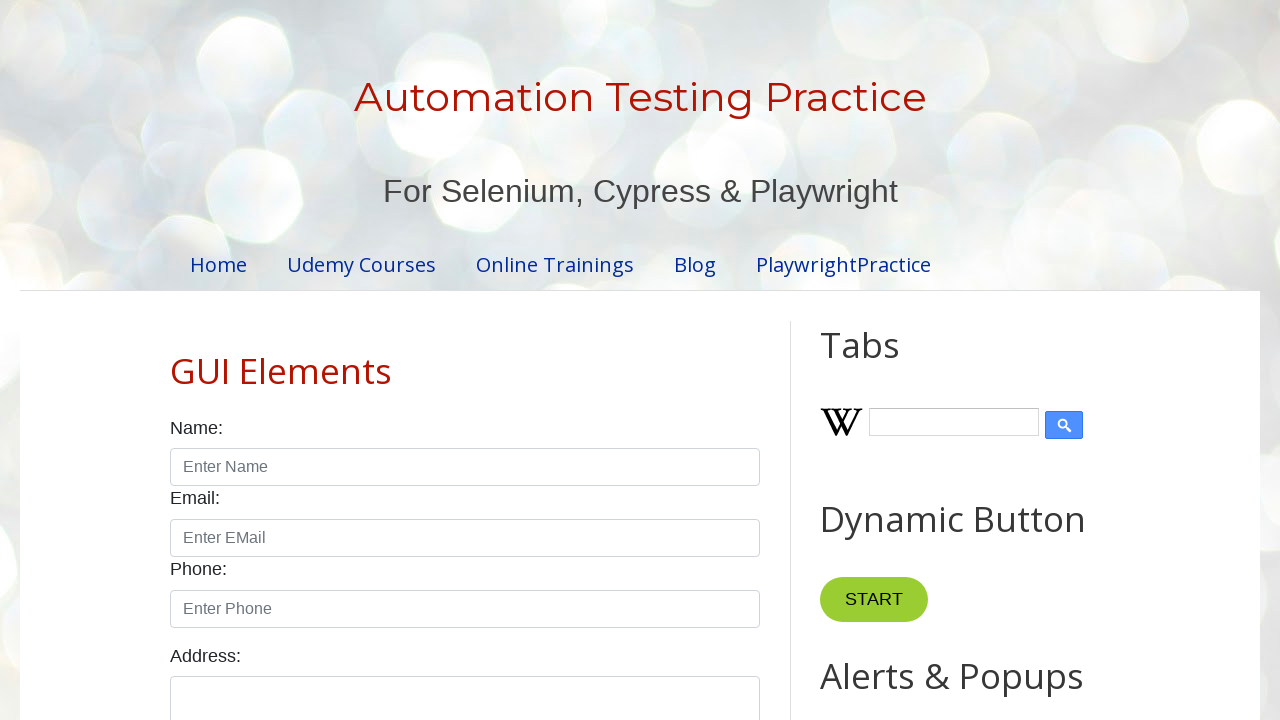

Clicked alert button to trigger dialog at (888, 361) on xpath=//*[@id="alertBtn"]
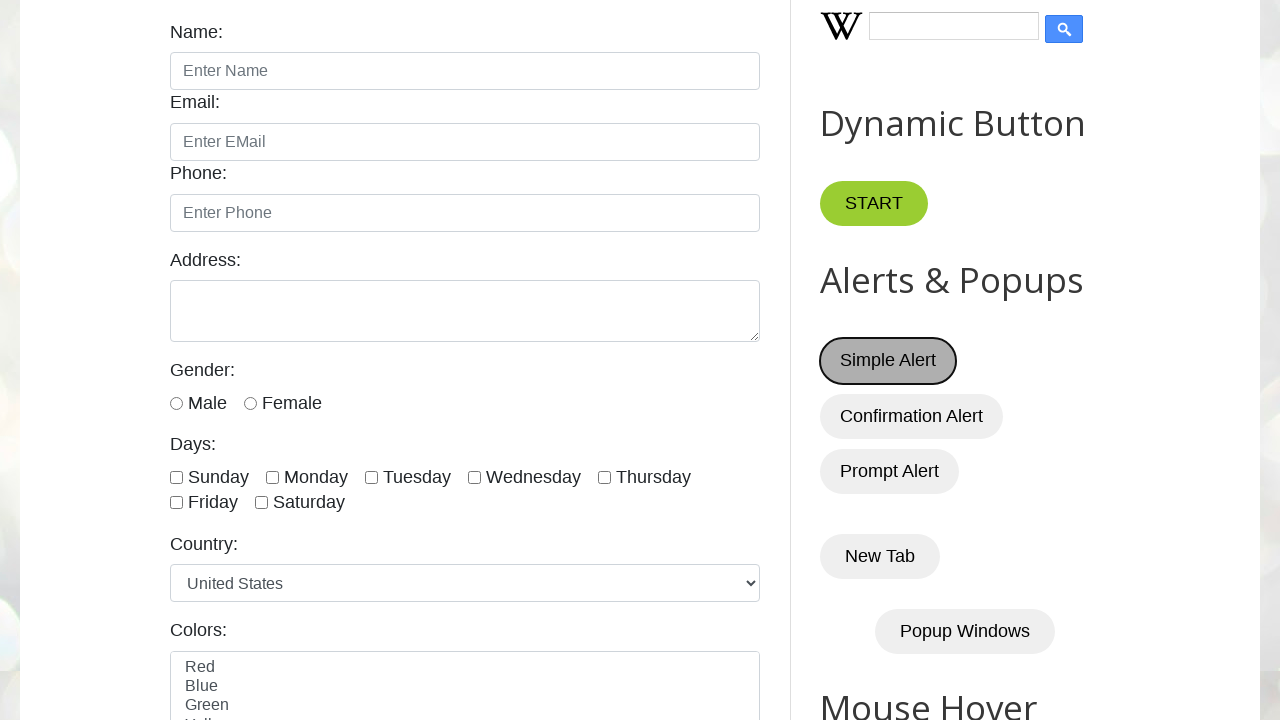

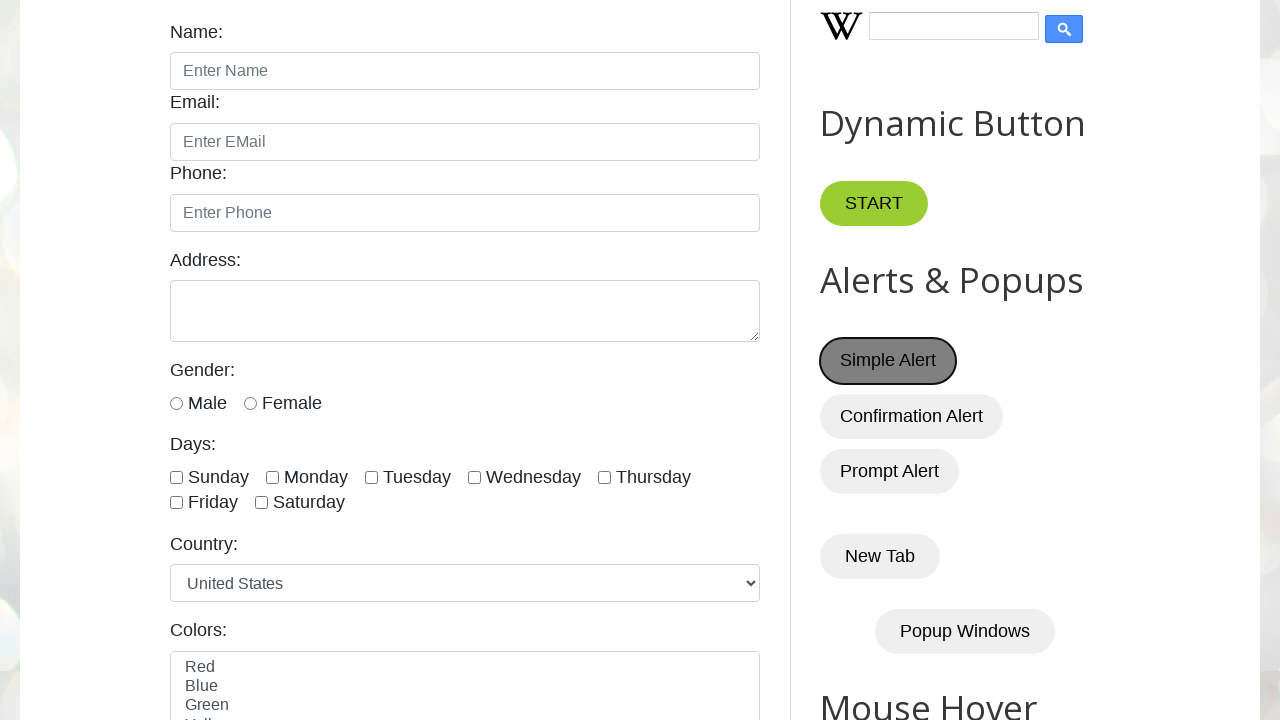